Tests navigation by clicking on a link on the Sauce Labs Guinea Pig test page and verifying that a new page with the expected title is displayed

Starting URL: https://saucelabs.com/test/guinea-pig

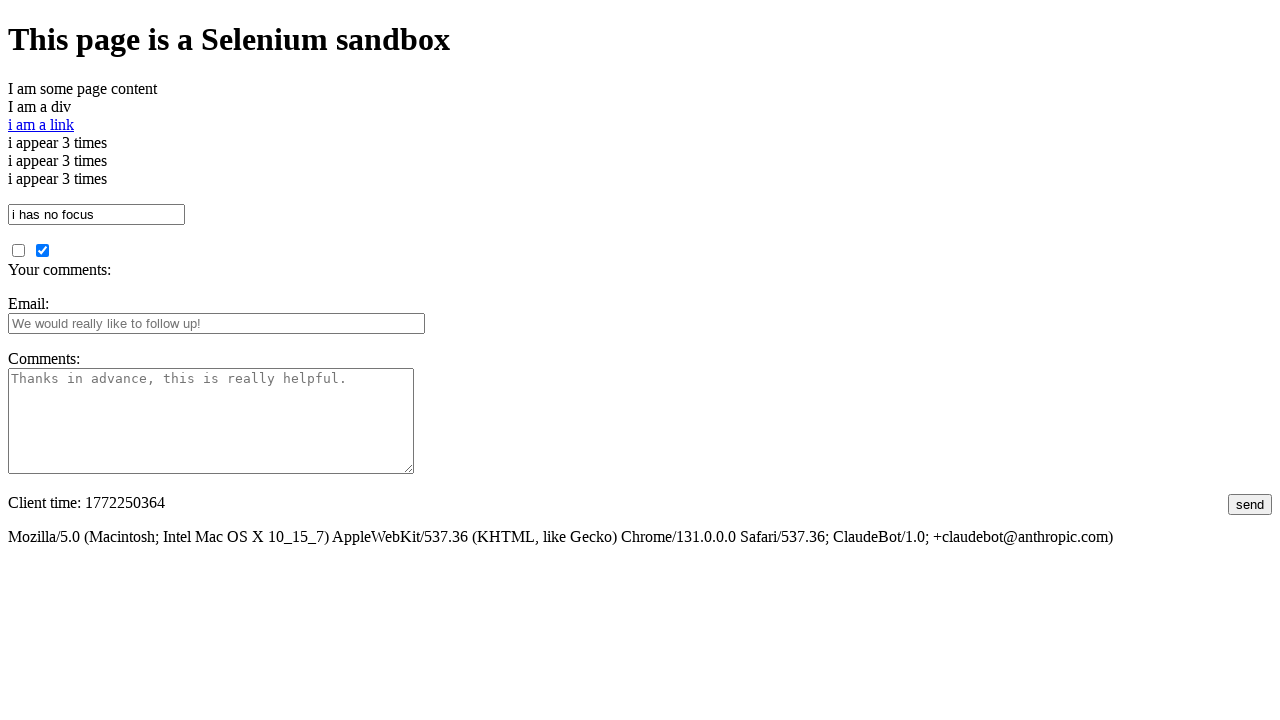

Clicked on 'i am a link' link on Guinea Pig page at (41, 124) on text=i am a link
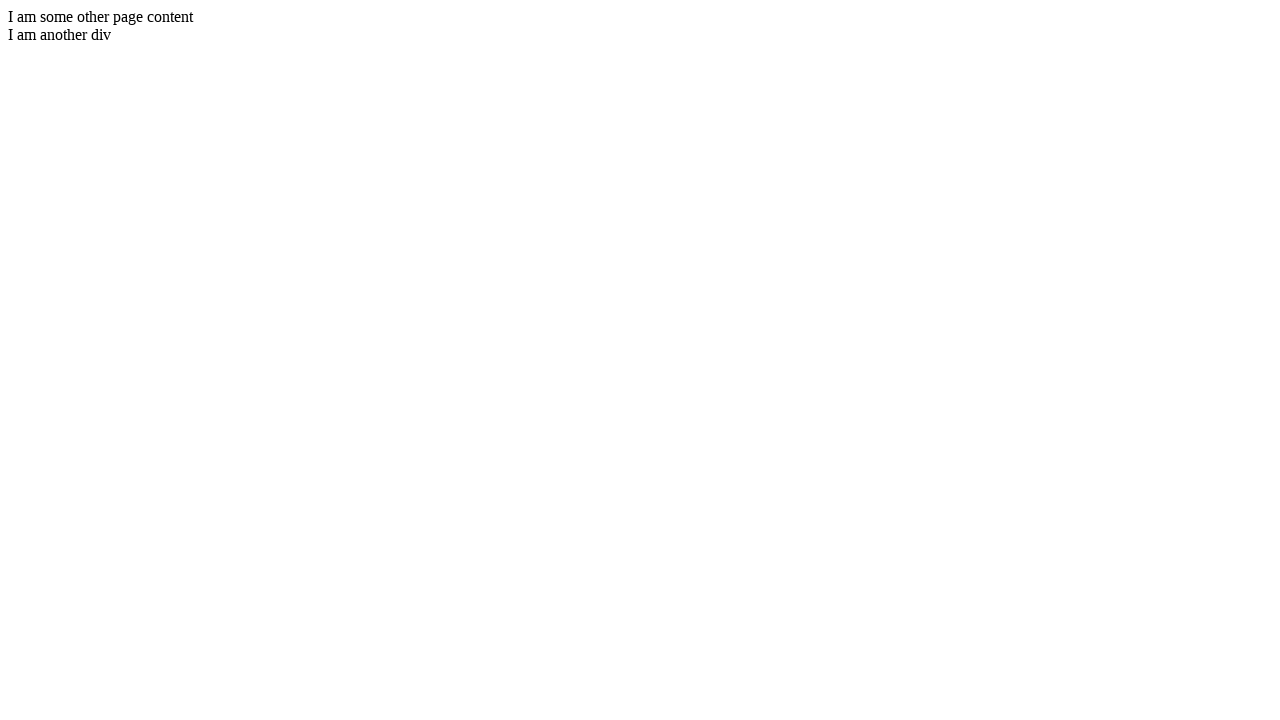

Page loaded after clicking link
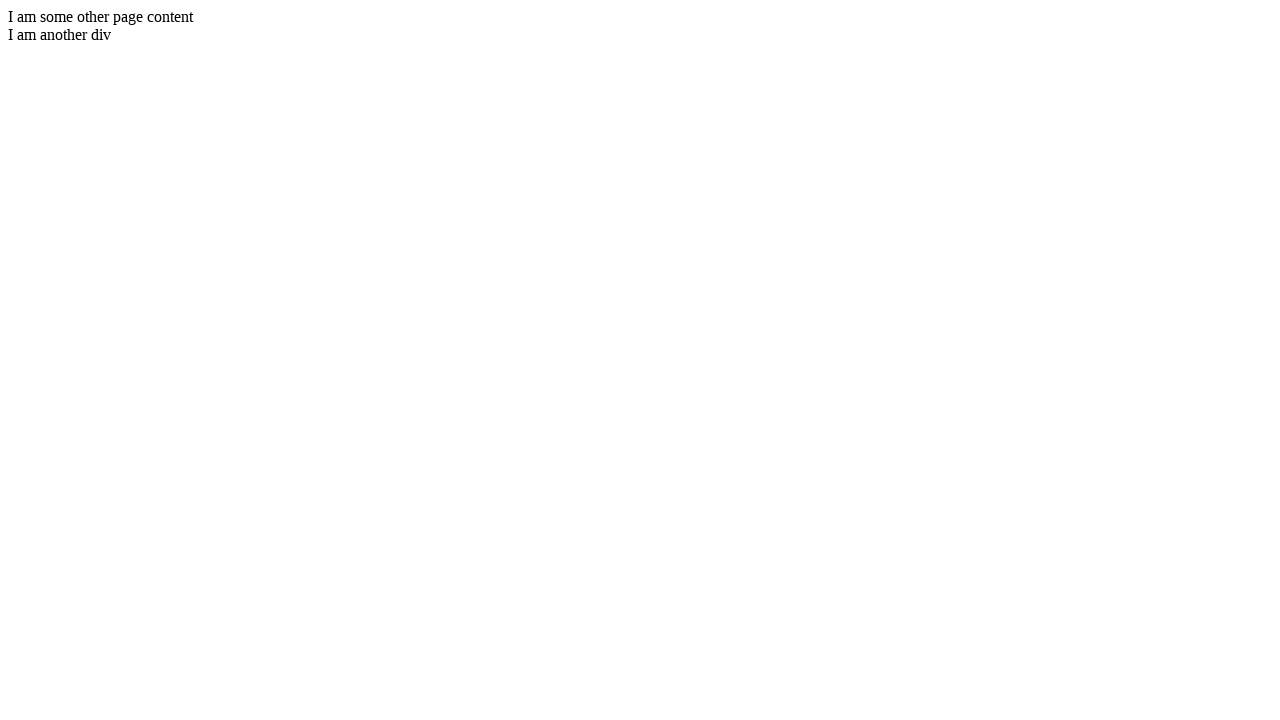

Verified page title is 'I am another page title - Sauce Labs'
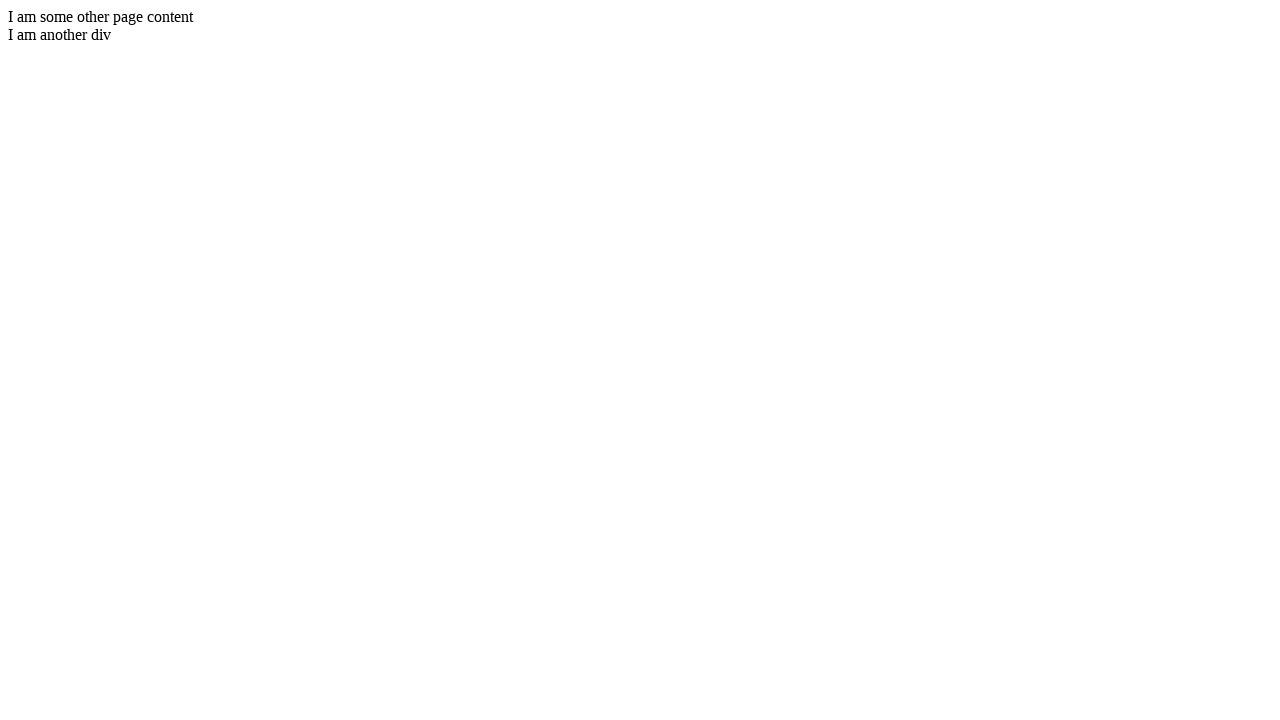

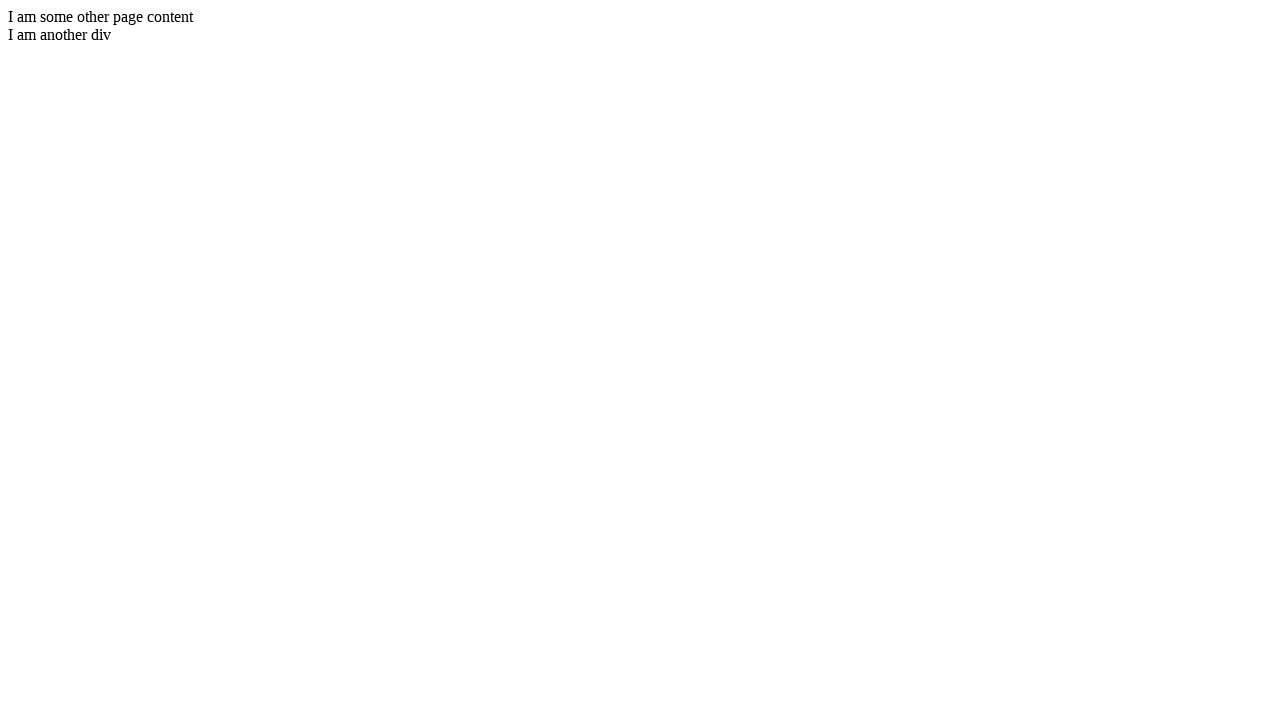